Tests dropdown selection by selecting Option2 from the dropdown and verifying the selection

Starting URL: https://www.rahulshettyacademy.com/AutomationPractice/

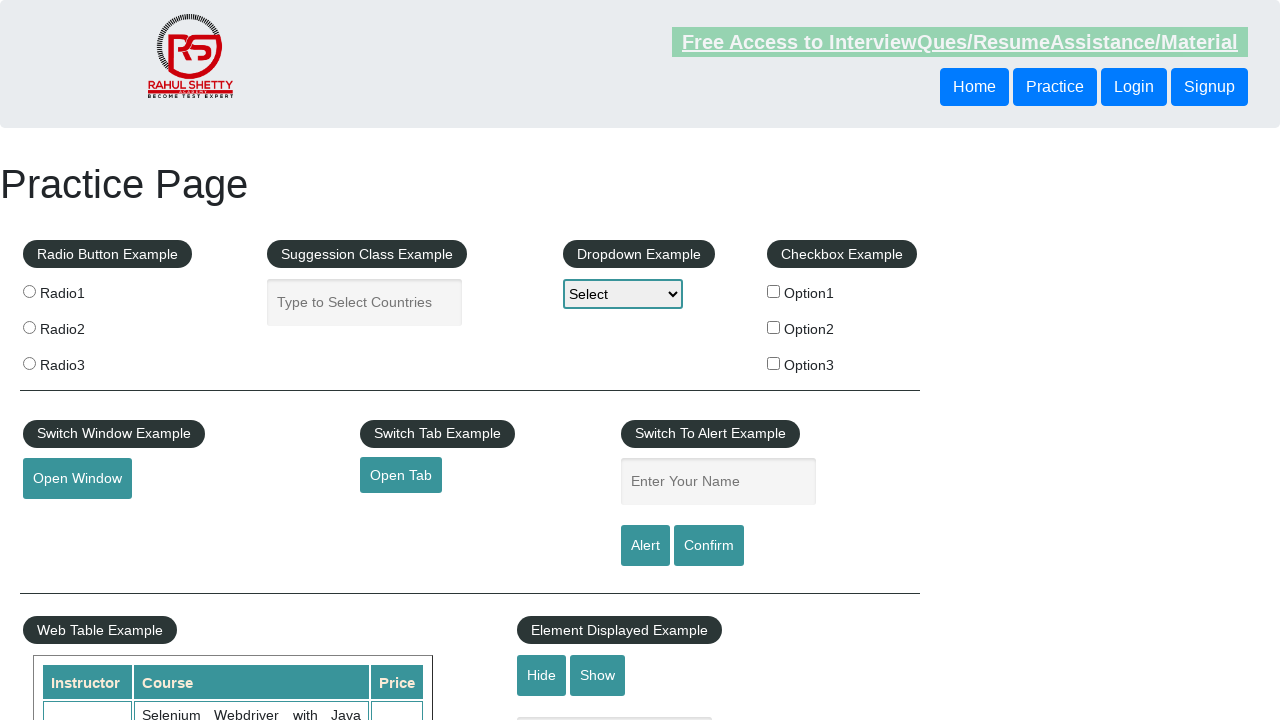

Selected 'Option2' from dropdown on #dropdown-class-example
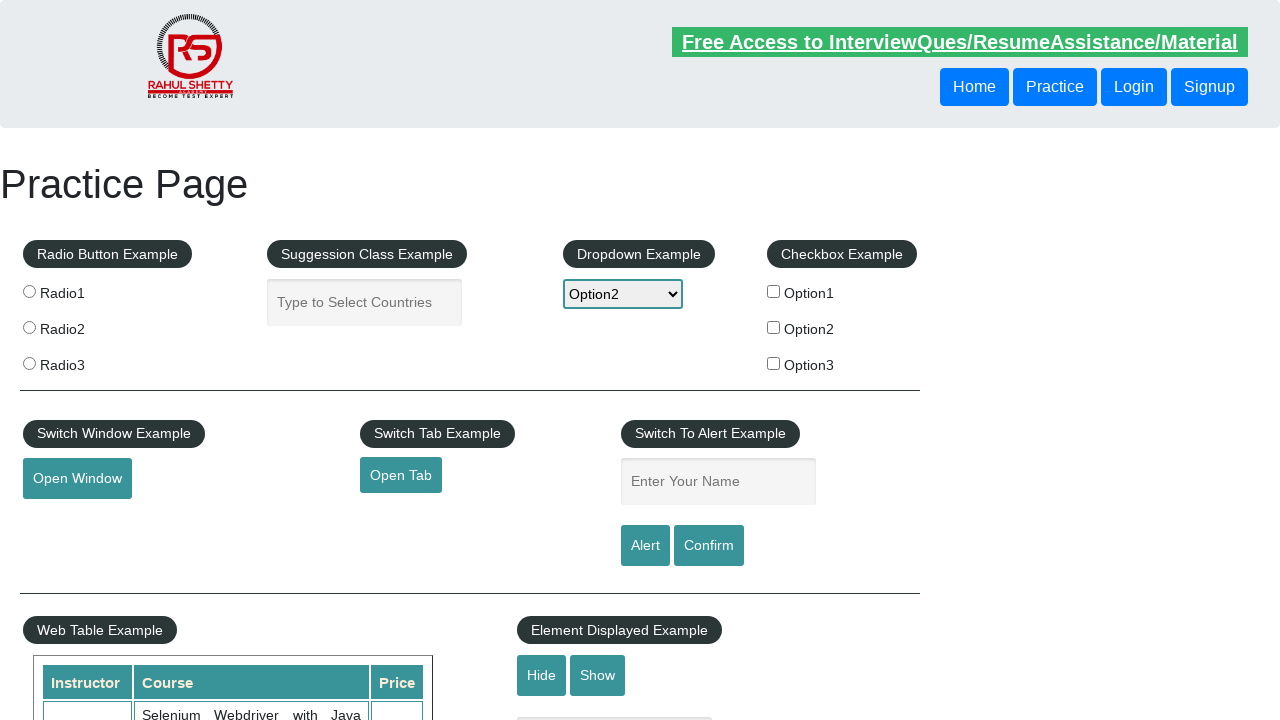

Retrieved selected dropdown value
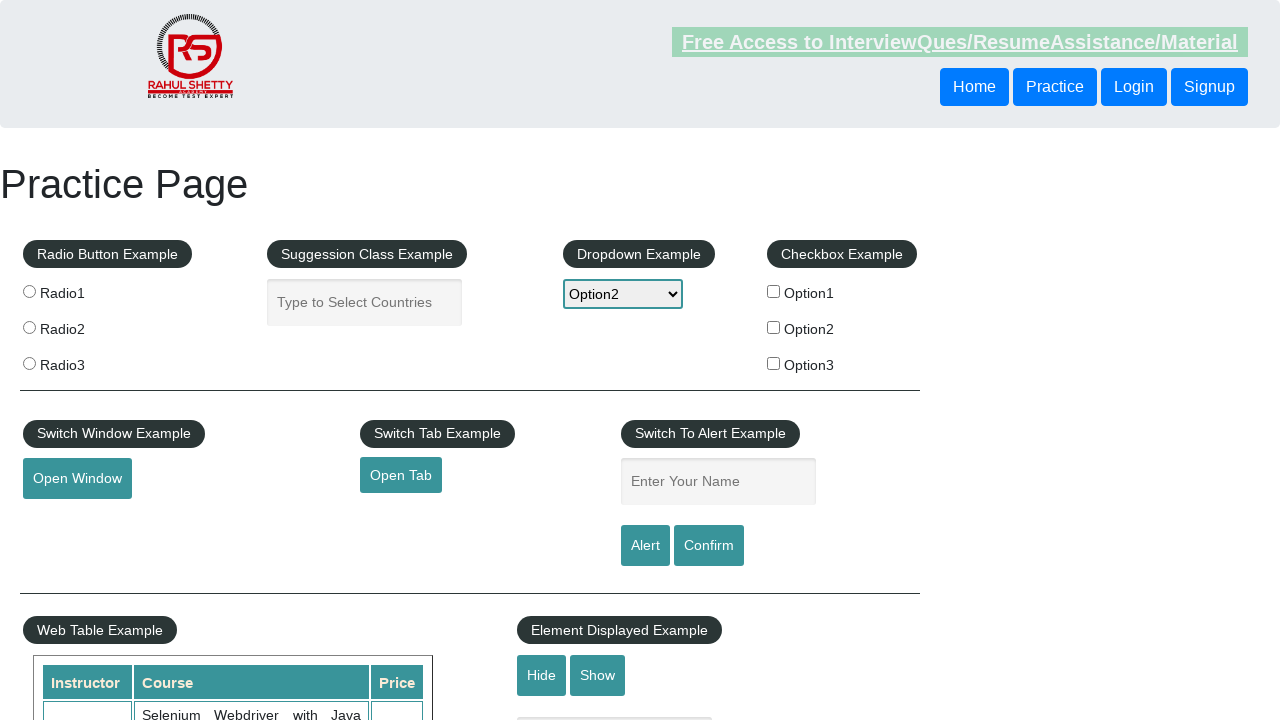

Verified selected value matches 'option2'
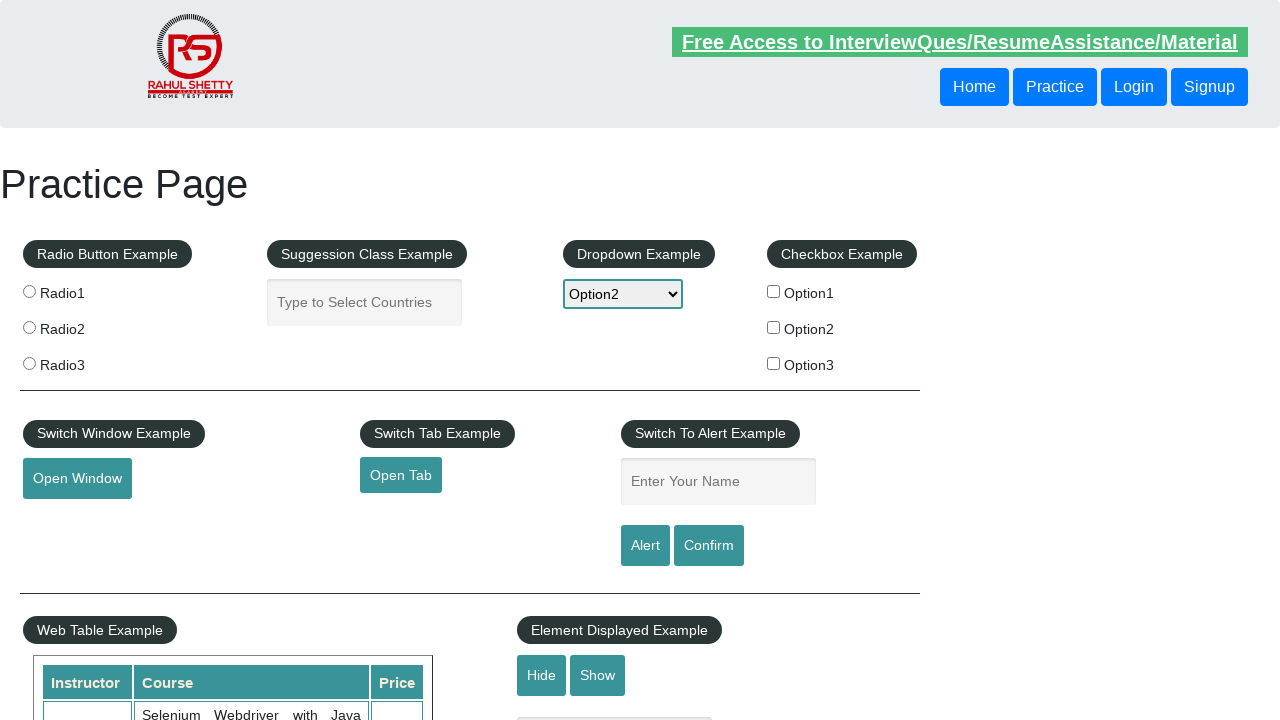

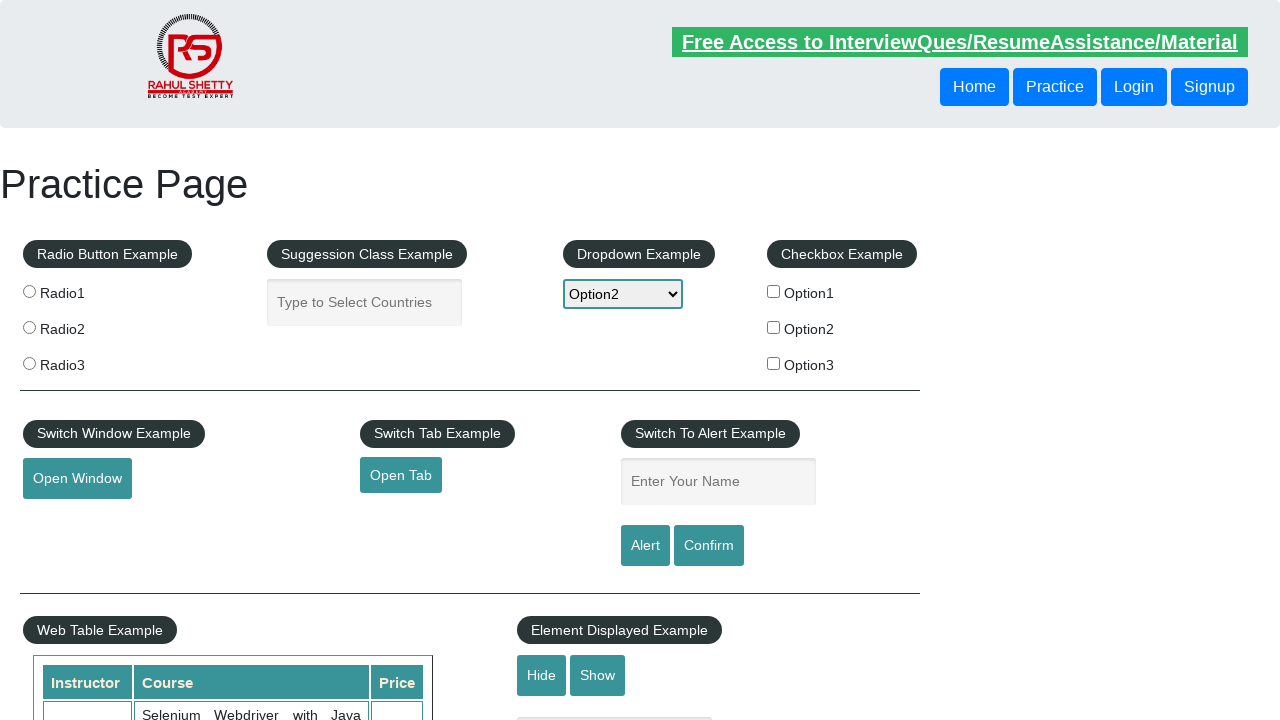